Tests number input field functionality by entering a value, clearing it, and entering another value

Starting URL: http://the-internet.herokuapp.com/inputs

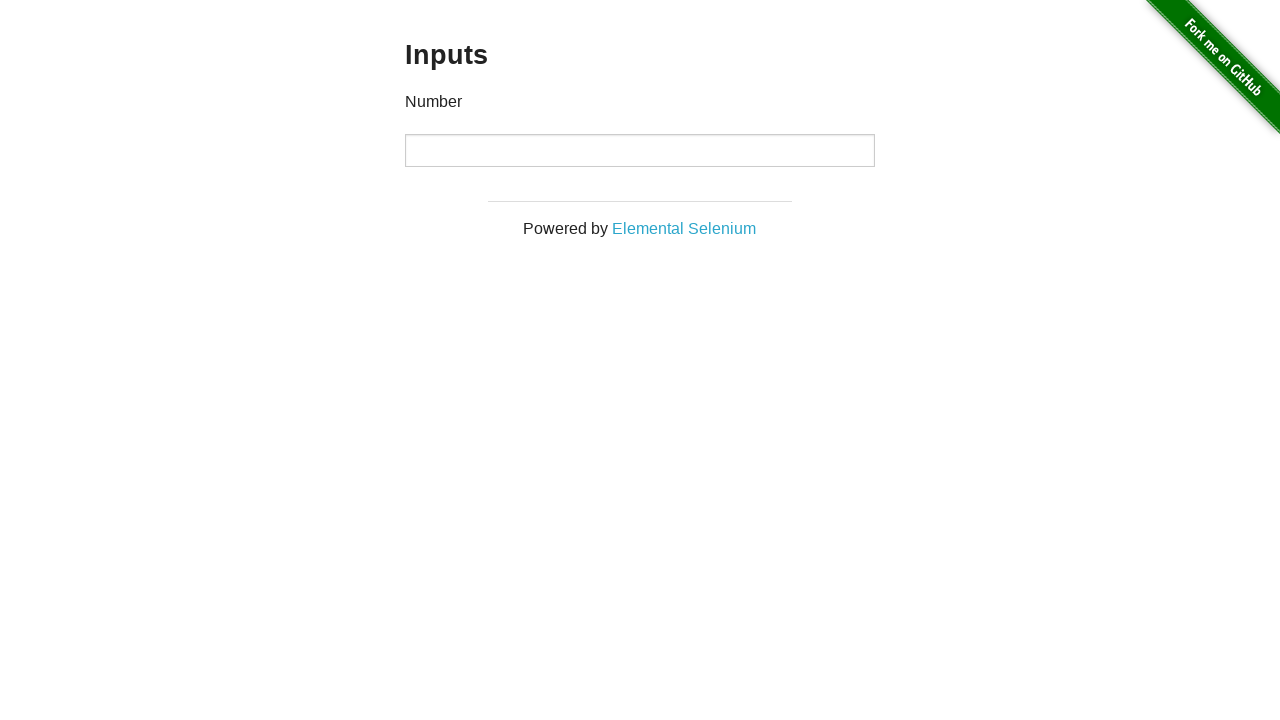

Located the number input field
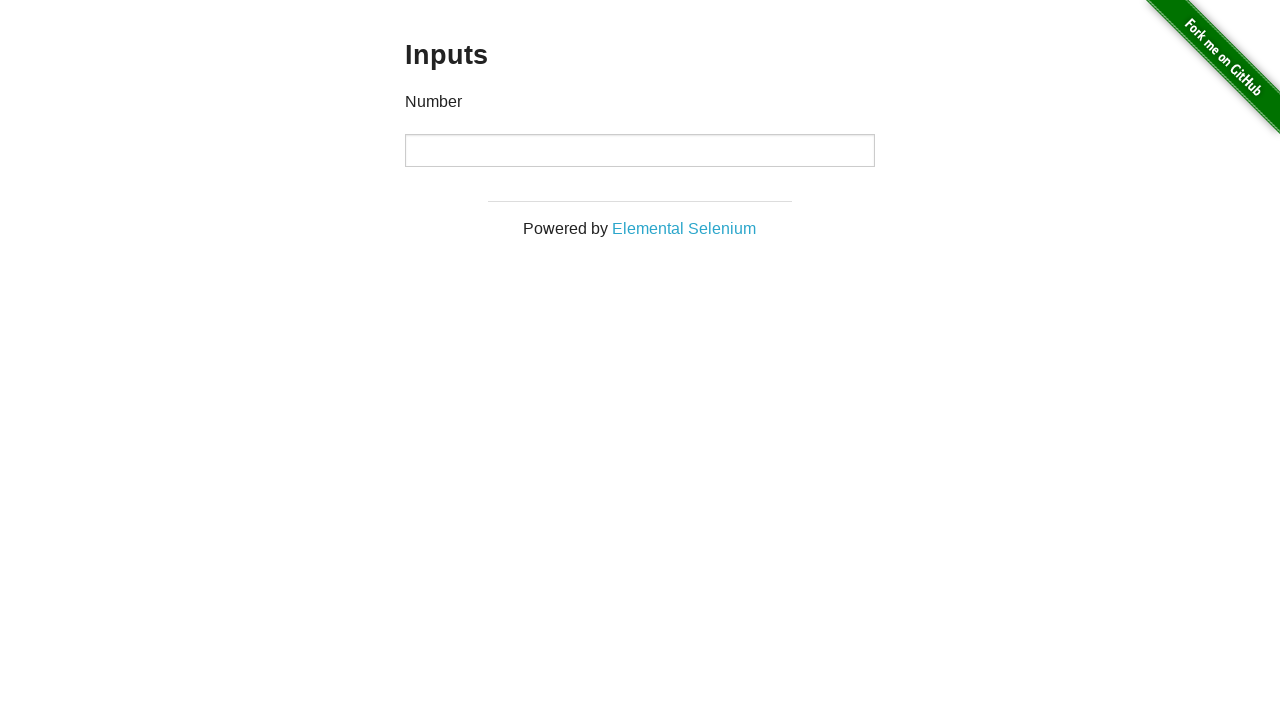

Entered first value '1000' into number input field on #content > div > div > div > input[type=number]
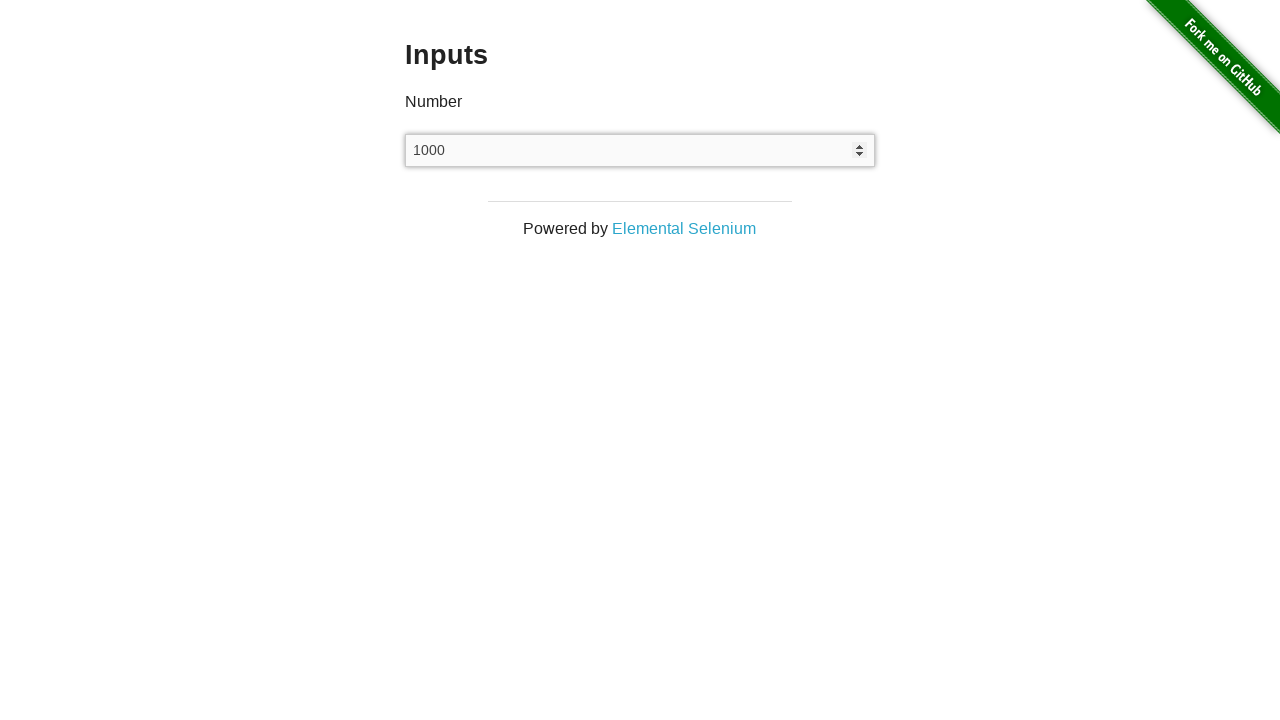

Cleared the number input field on #content > div > div > div > input[type=number]
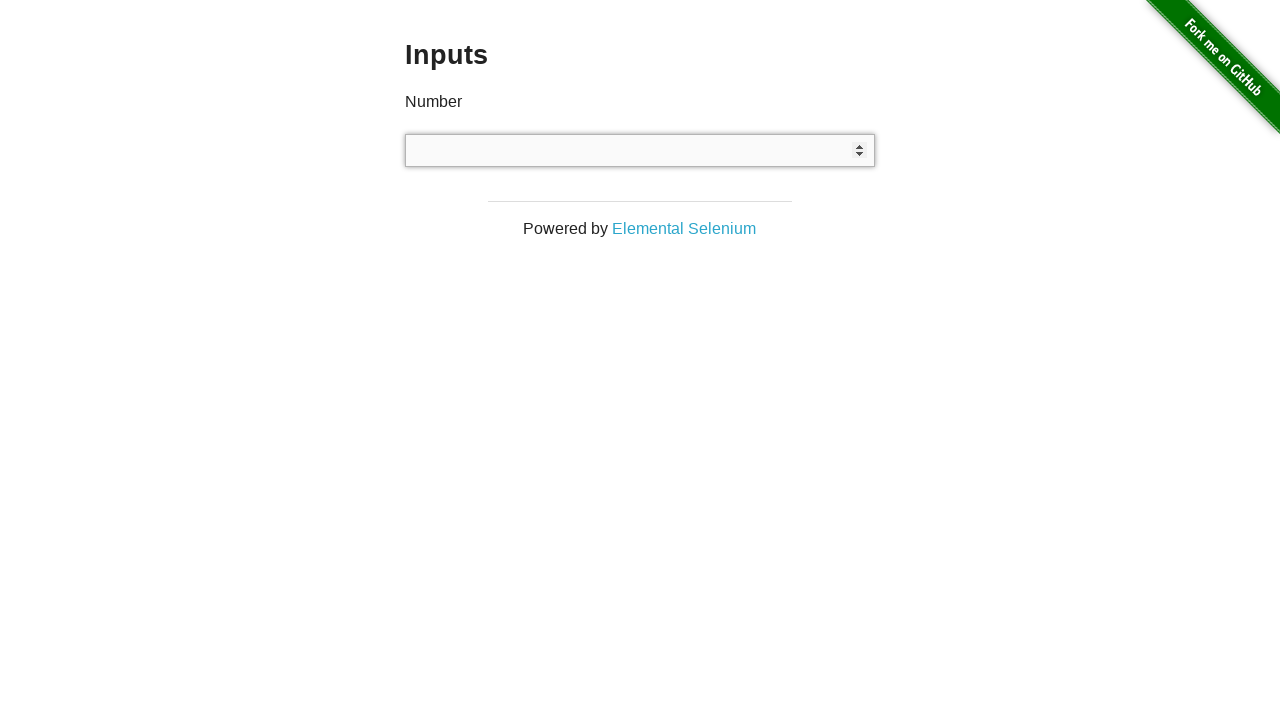

Entered second value '999' into number input field on #content > div > div > div > input[type=number]
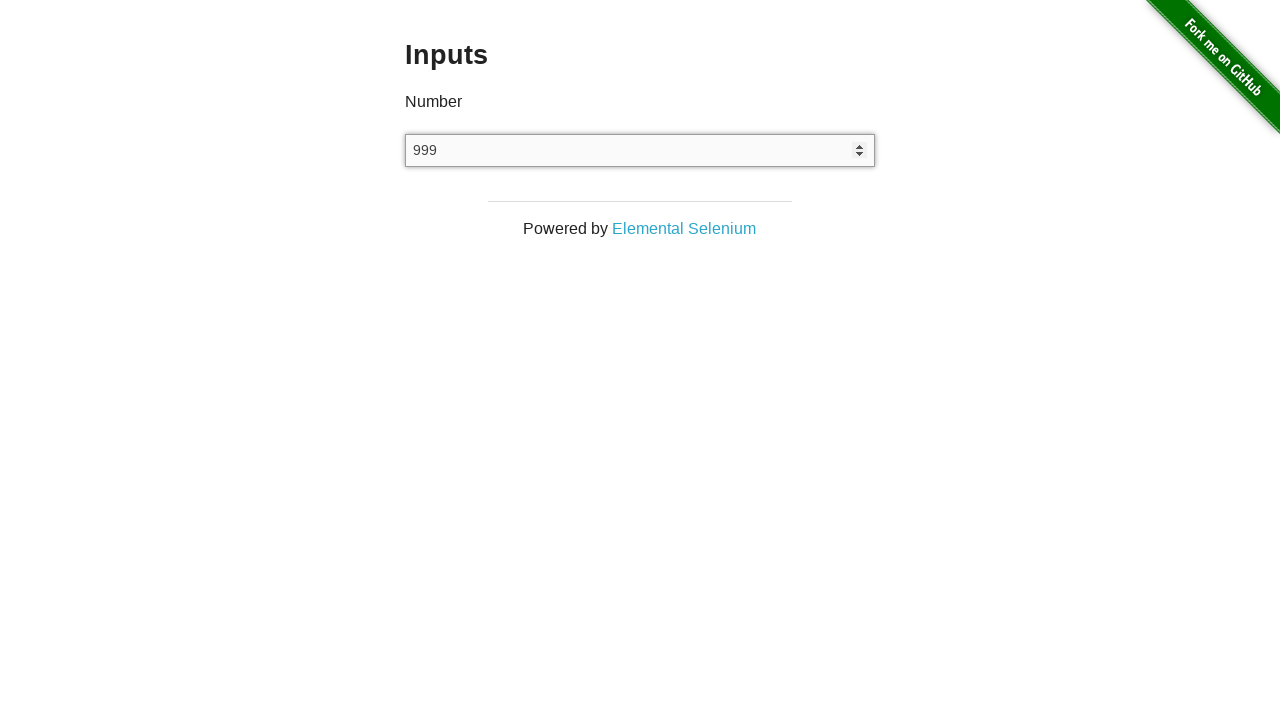

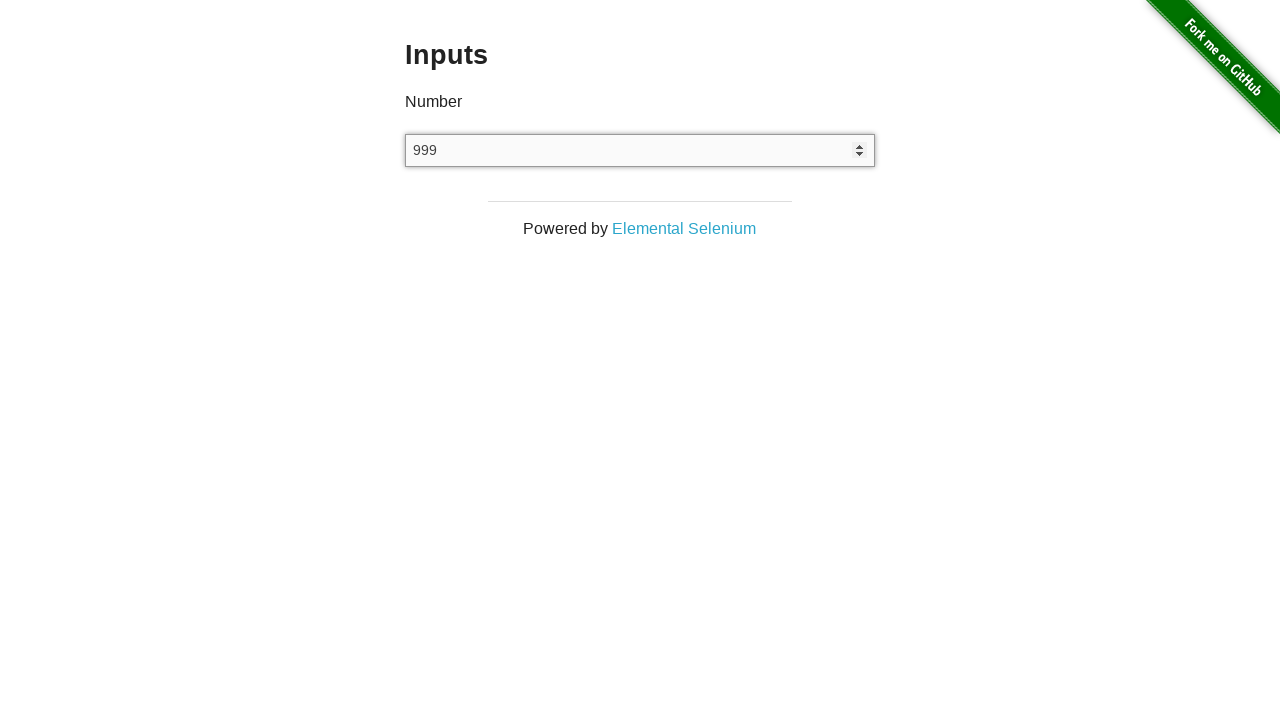